Tests that the main and footer sections become visible when items are added to the todo list.

Starting URL: https://demo.playwright.dev/todomvc

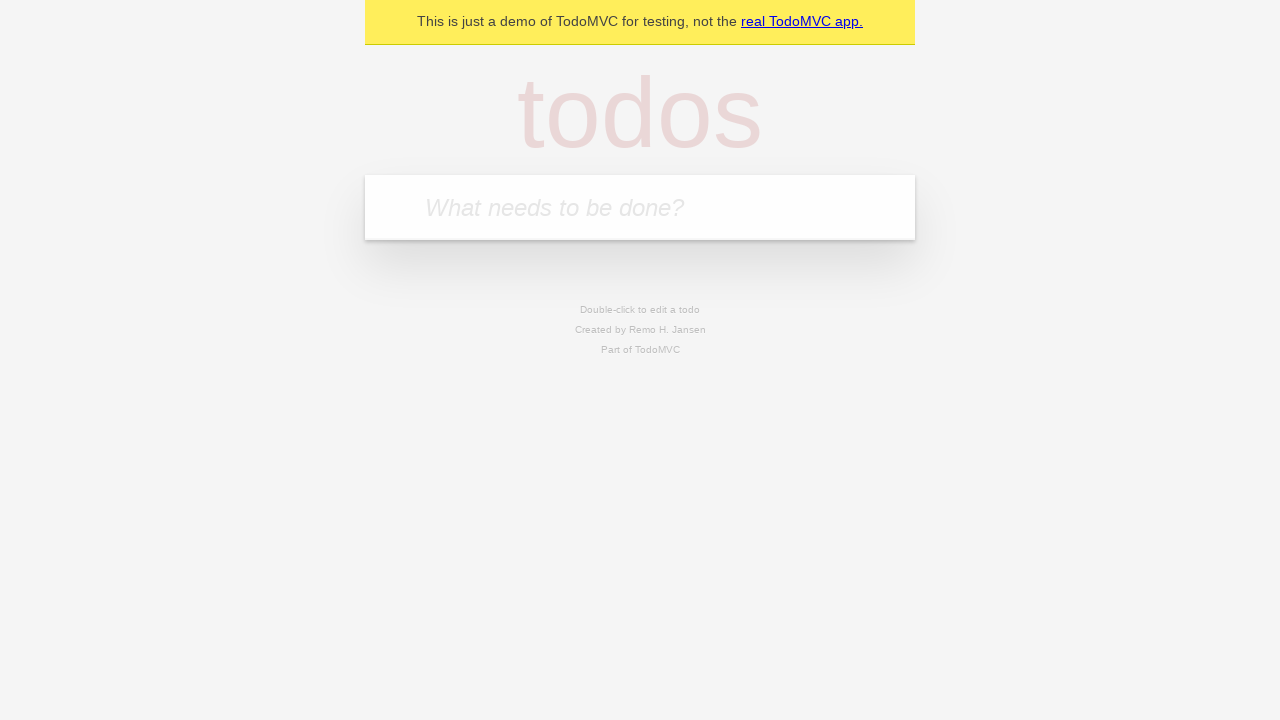

Filled todo input with 'buy some cheese' on internal:attr=[placeholder="What needs to be done?"i]
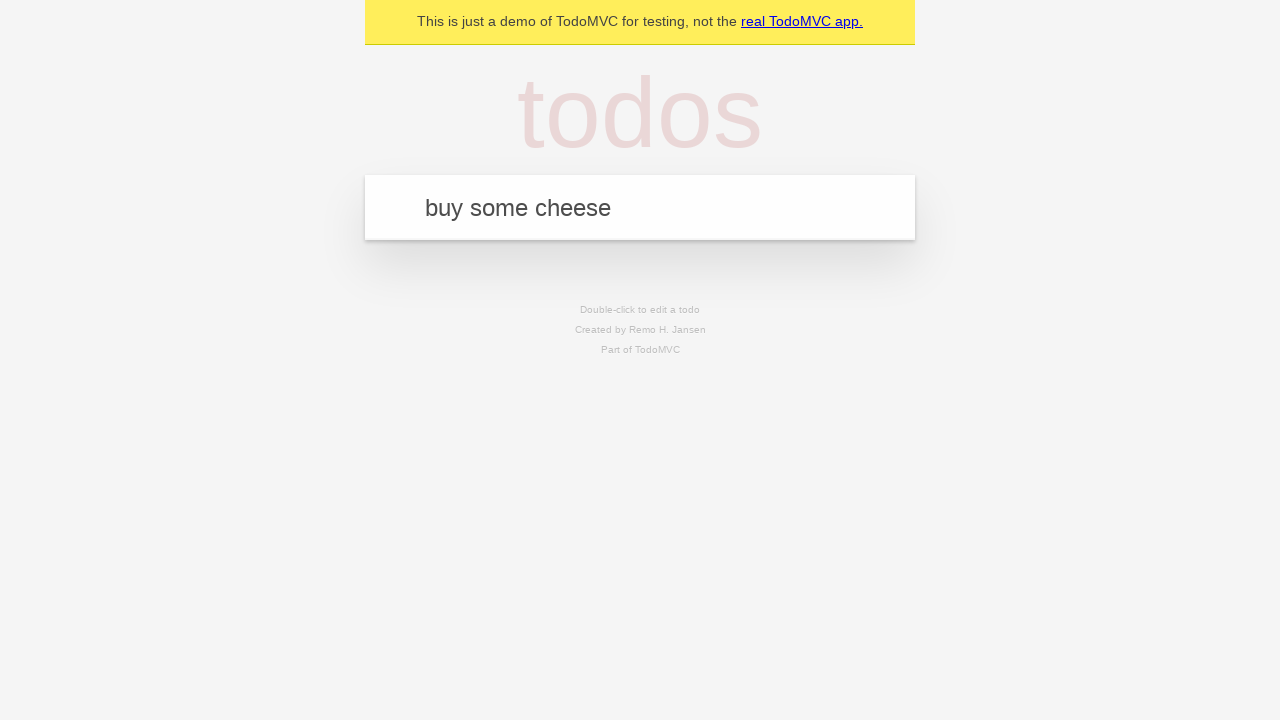

Pressed Enter to add todo item on internal:attr=[placeholder="What needs to be done?"i]
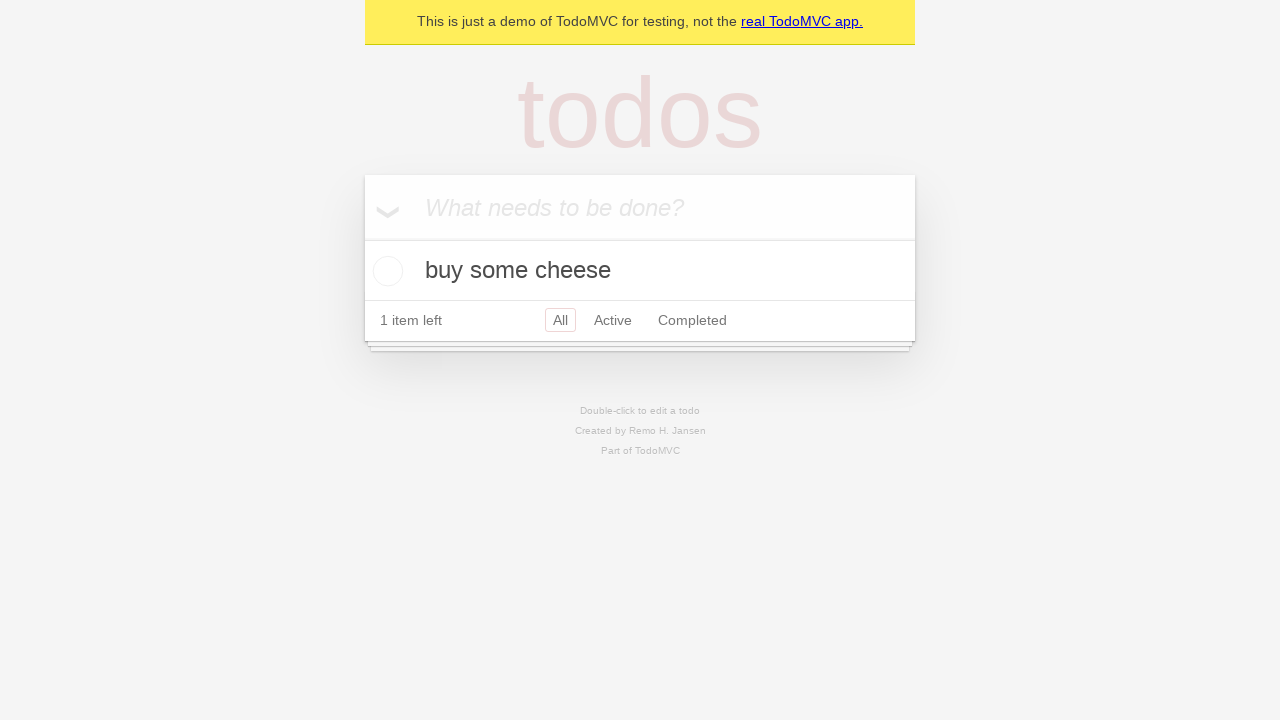

Main section became visible after adding item
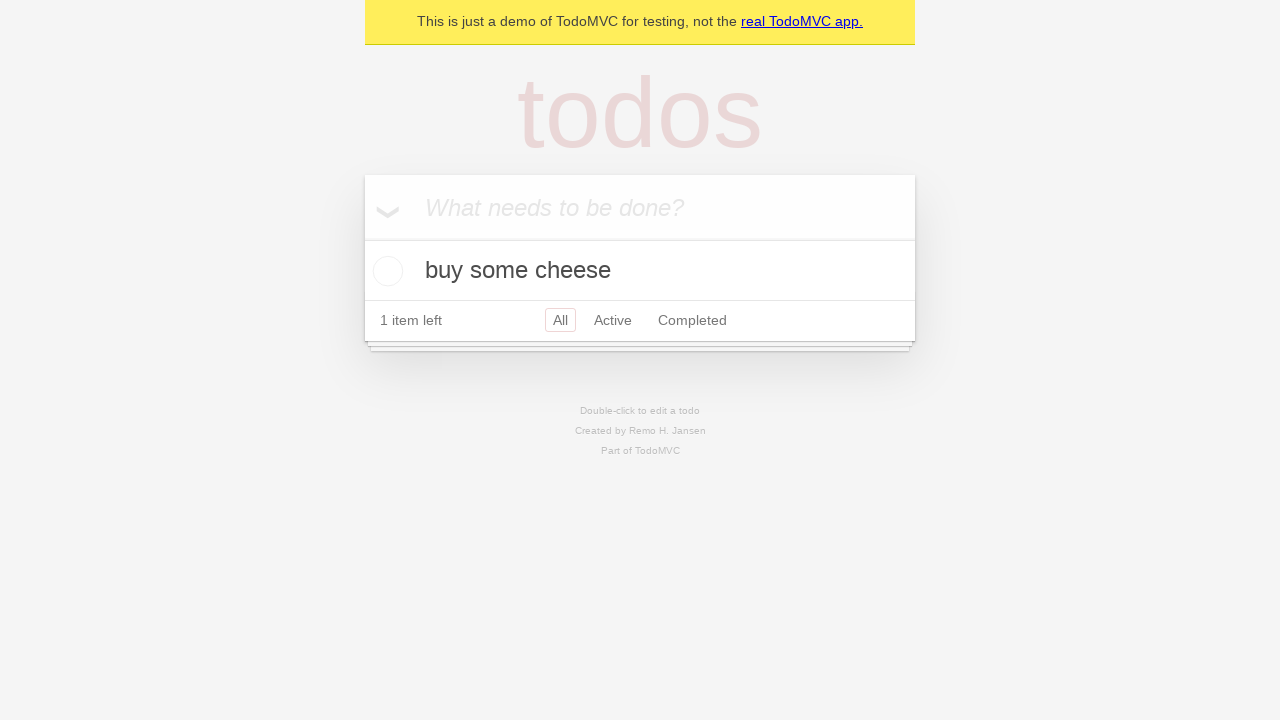

Footer section became visible after adding item
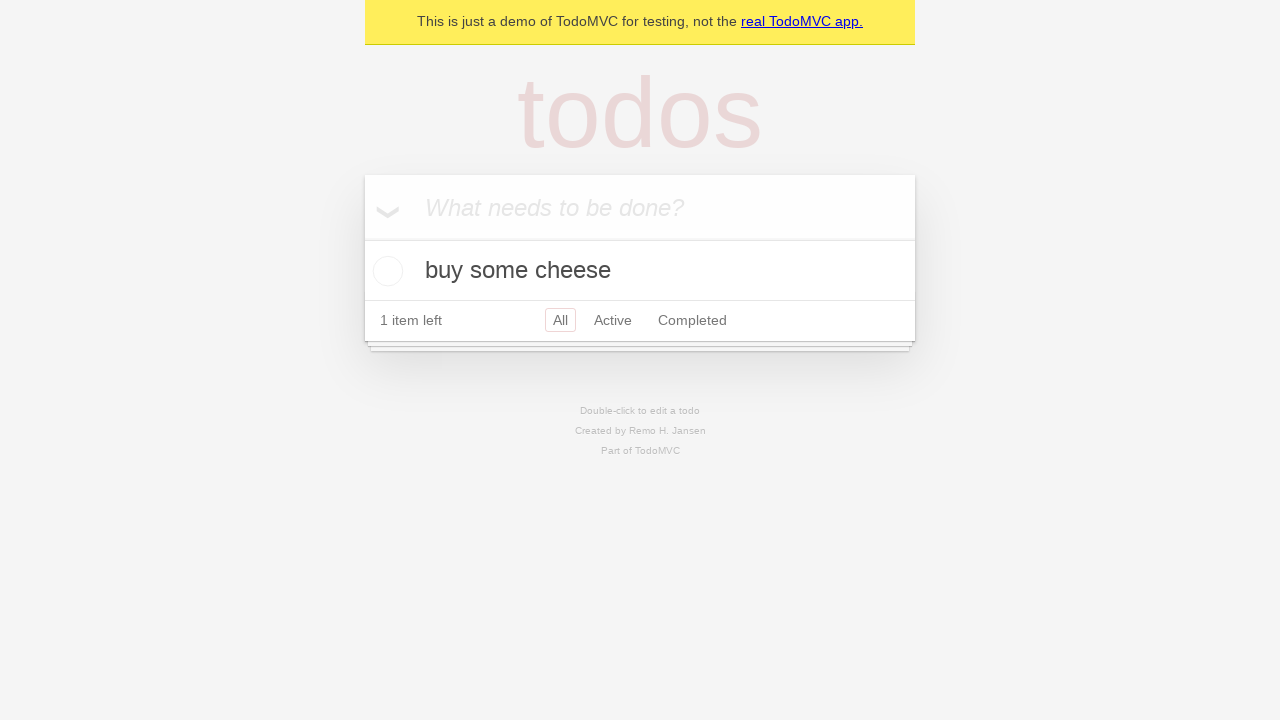

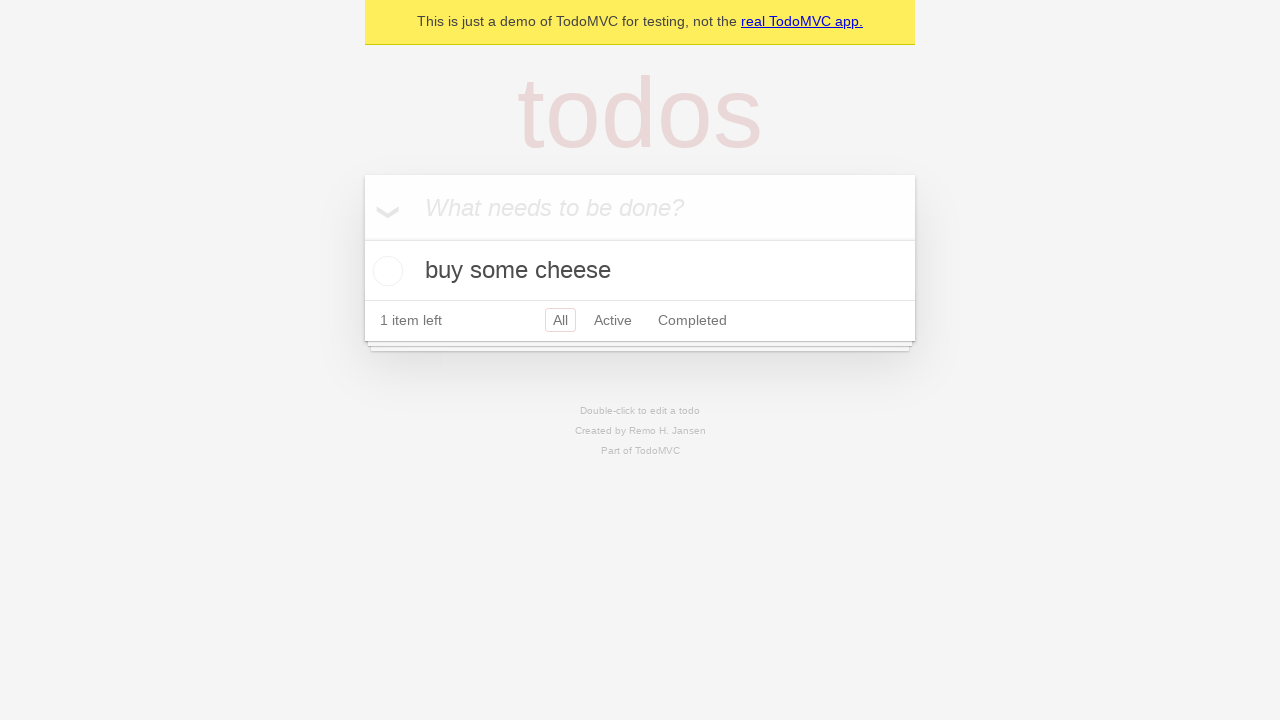